Tests mouse hover functionality by hovering over an element and clicking on a submenu option that appears

Starting URL: https://rahulshettyacademy.com/AutomationPractice/

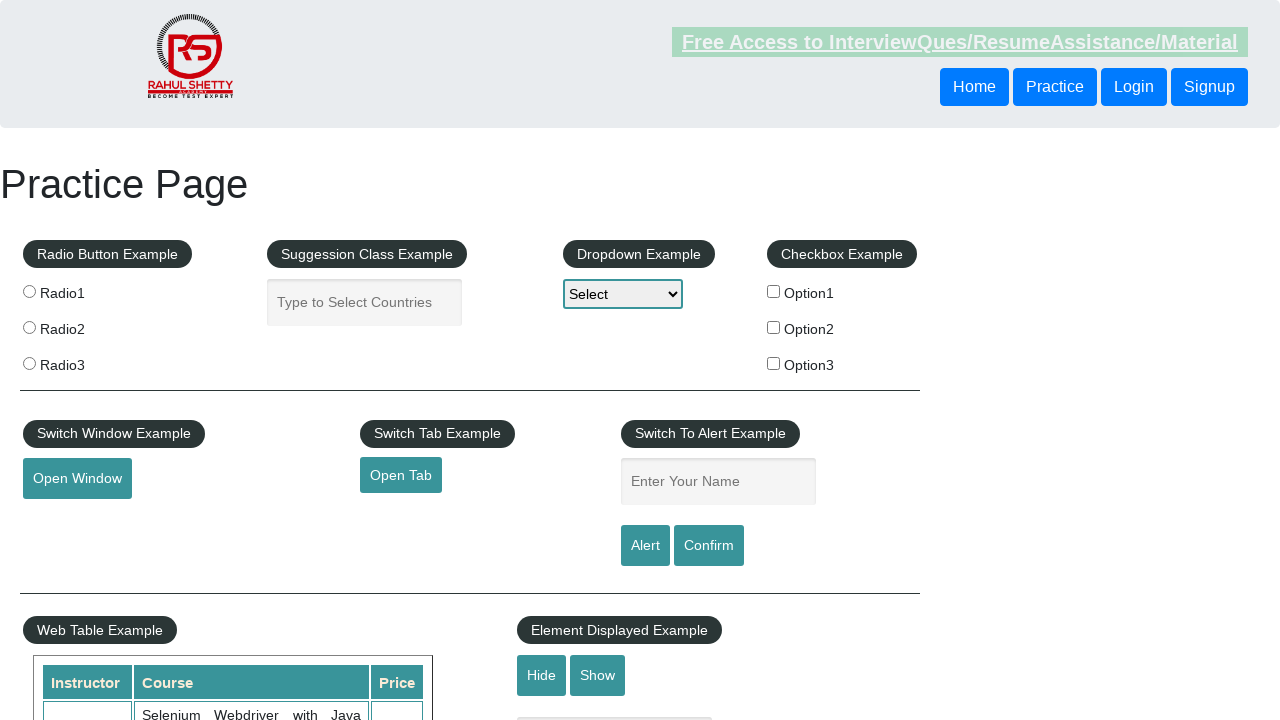

Hovered over mouse hover button to reveal dropdown menu at (83, 361) on #mousehover
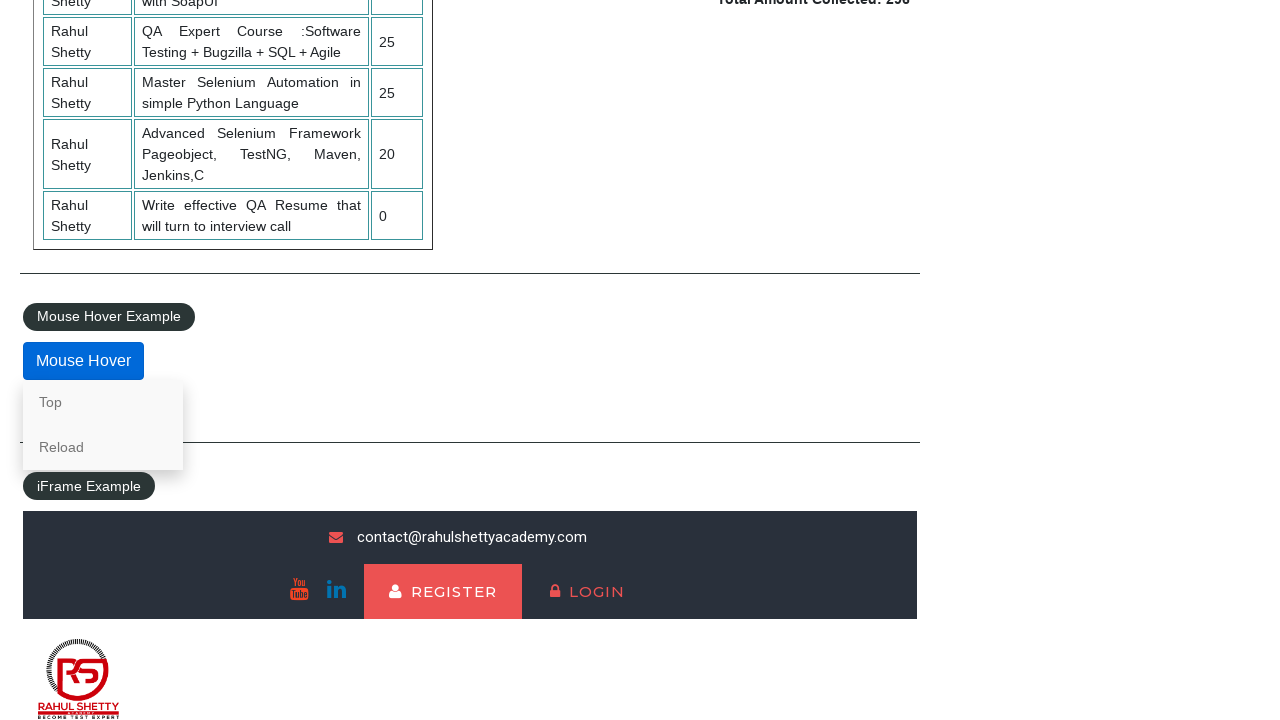

Clicked on Reload link in the dropdown menu at (103, 447) on text=Reload
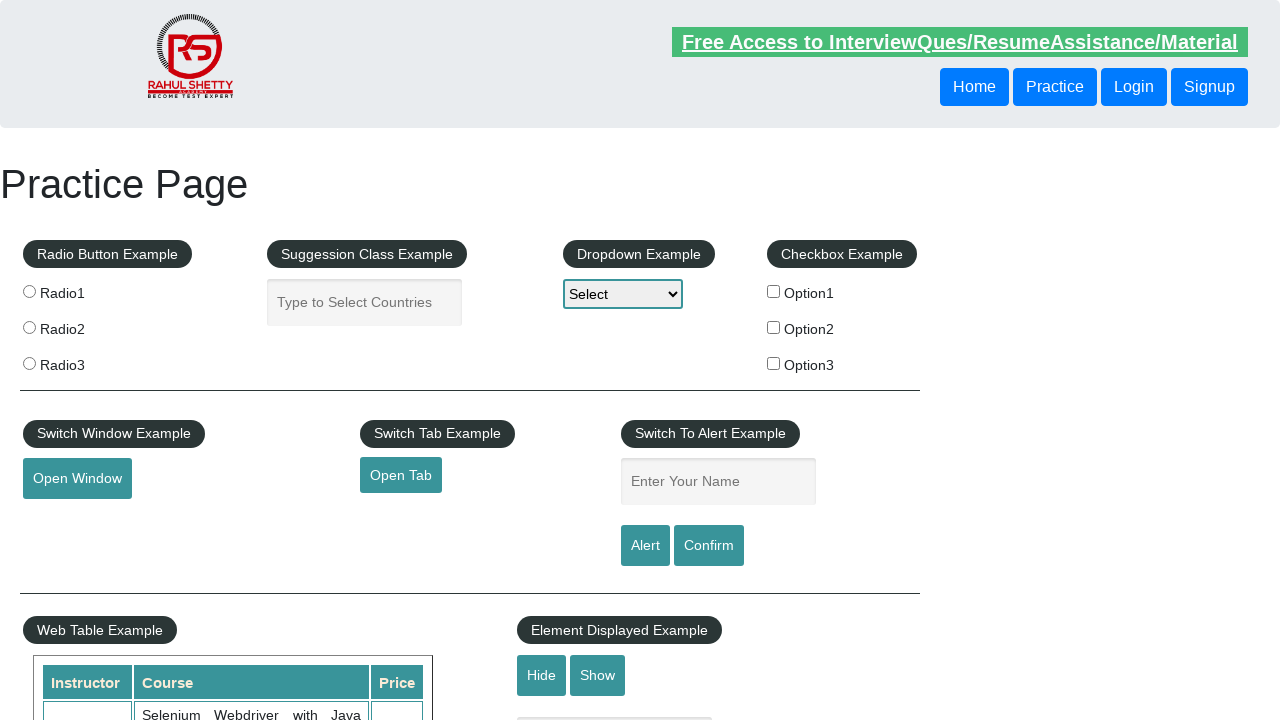

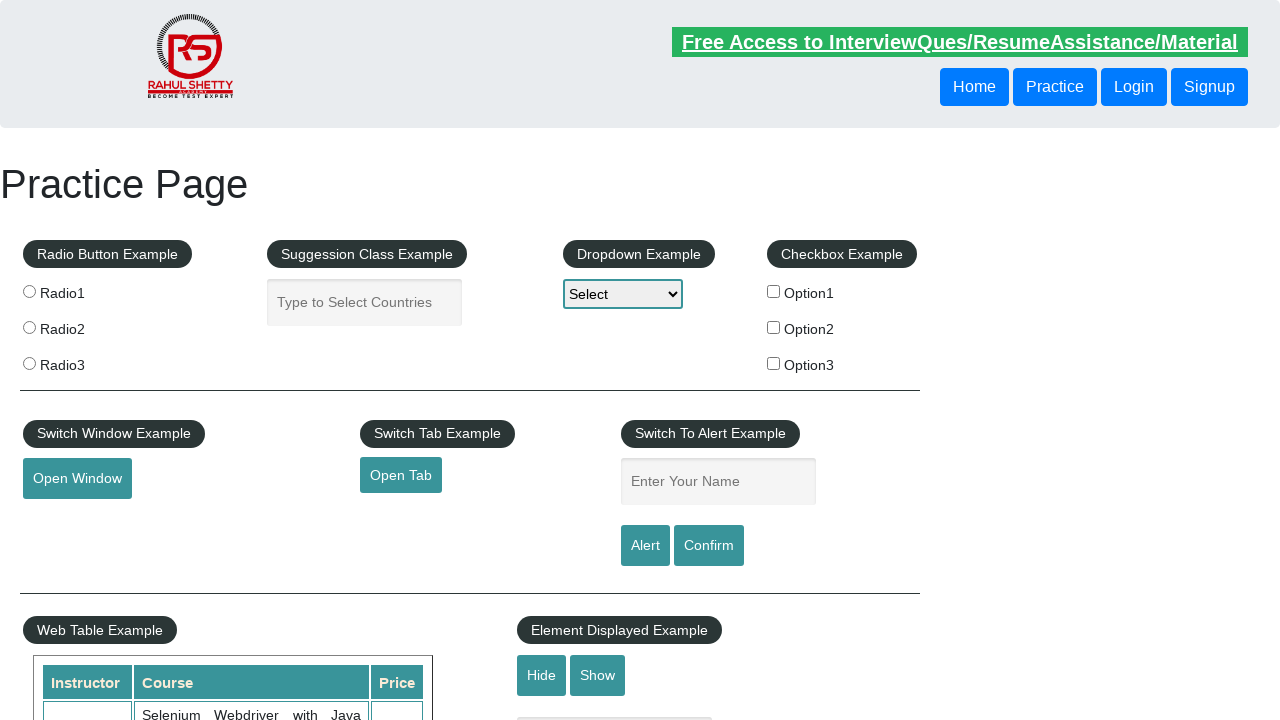